Tests date picker functionality by clearing the field, entering a date, and pressing Enter

Starting URL: https://demoqa.com/date-picker

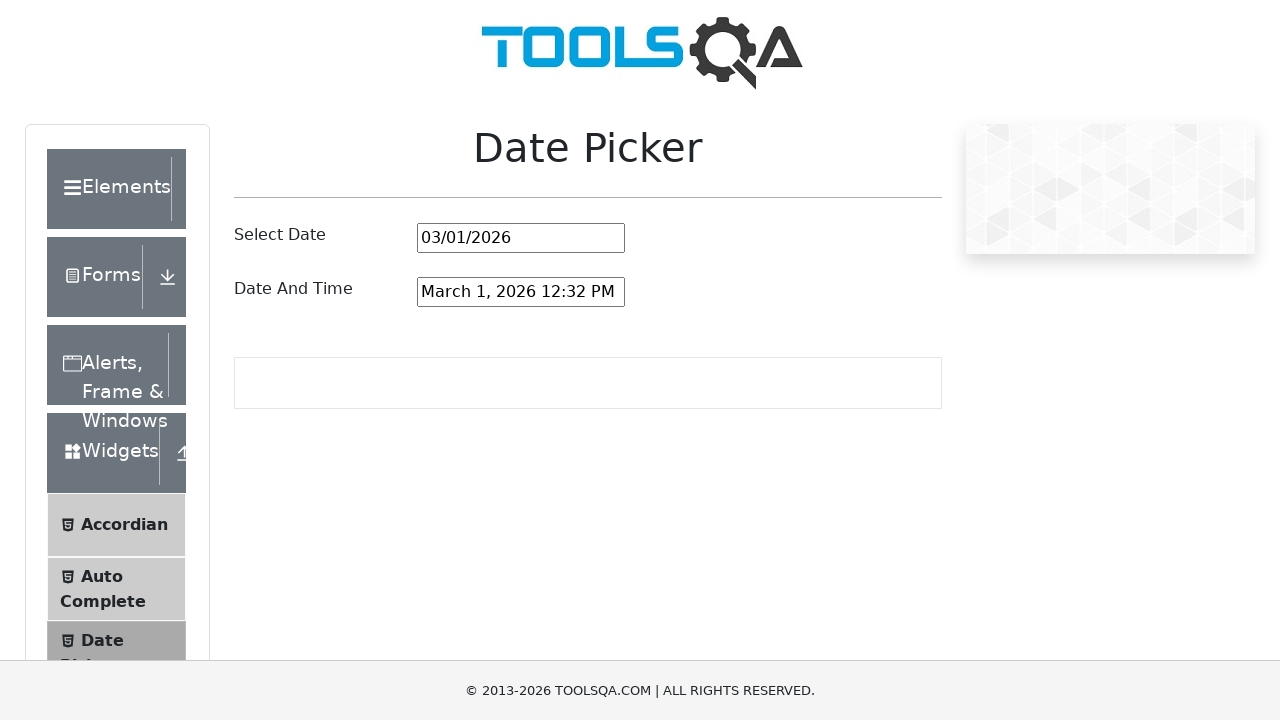

Cleared the date picker input field on #datePickerMonthYearInput
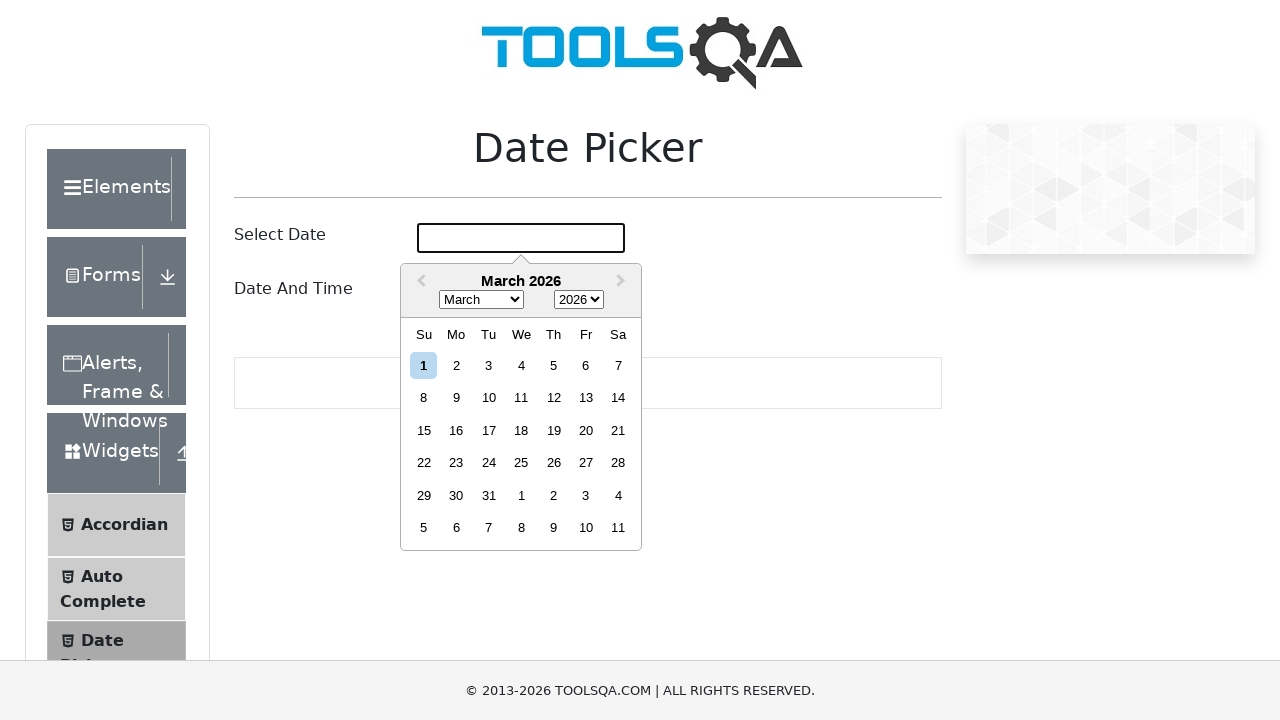

Entered date '16/08/1995' into the date picker field on #datePickerMonthYearInput
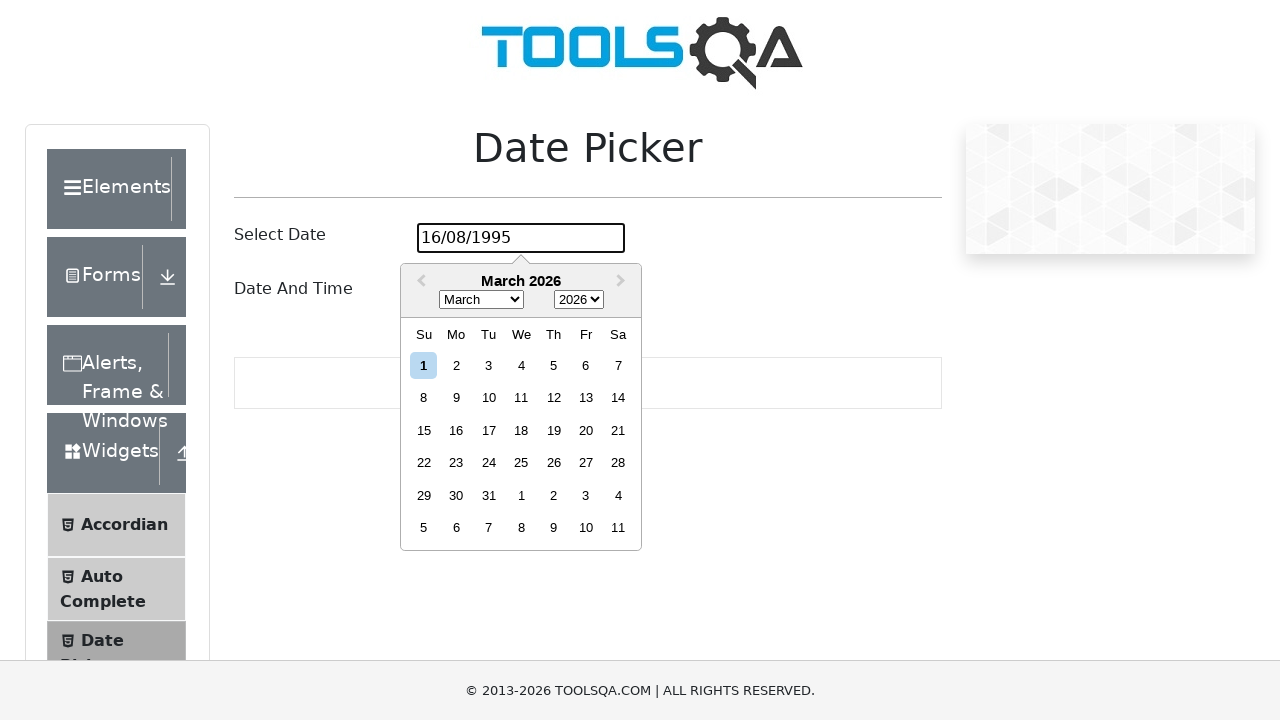

Pressed Enter to confirm the date selection on #datePickerMonthYearInput
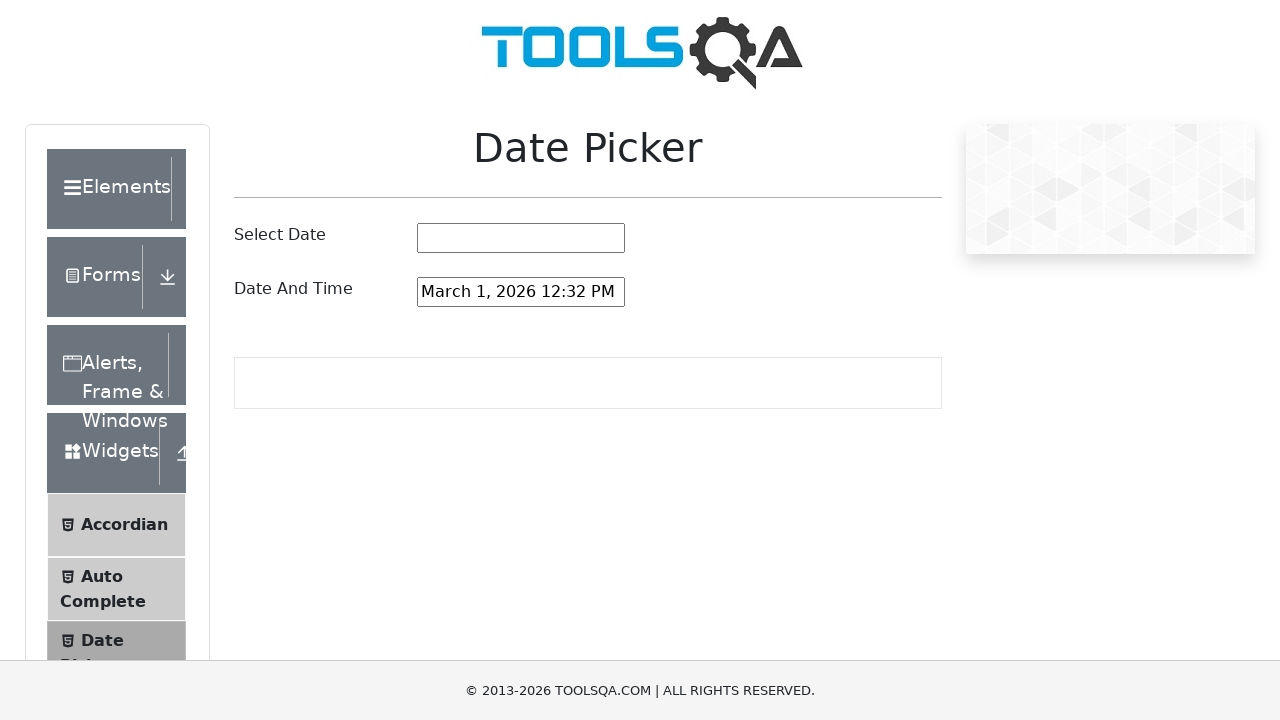

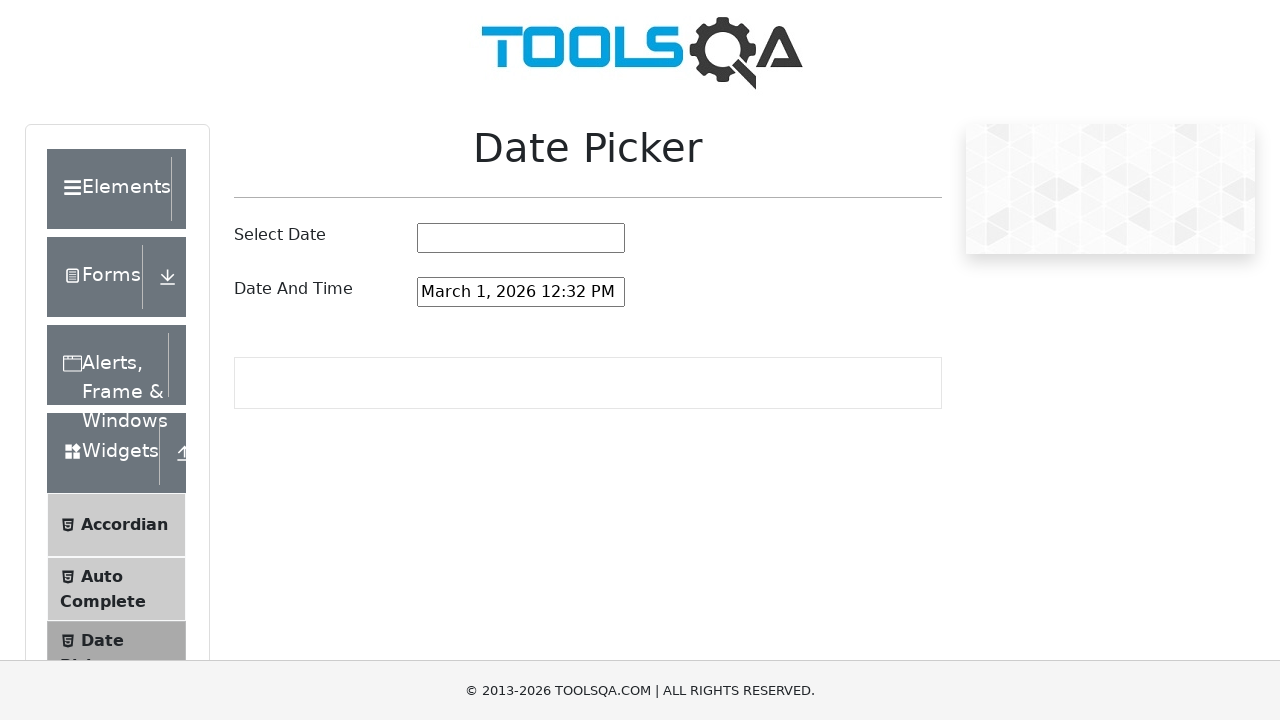